Tests navigation to languages starting with letter J by clicking Browse Languages and then the J submenu link.

Starting URL: http://www.99-bottles-of-beer.net/

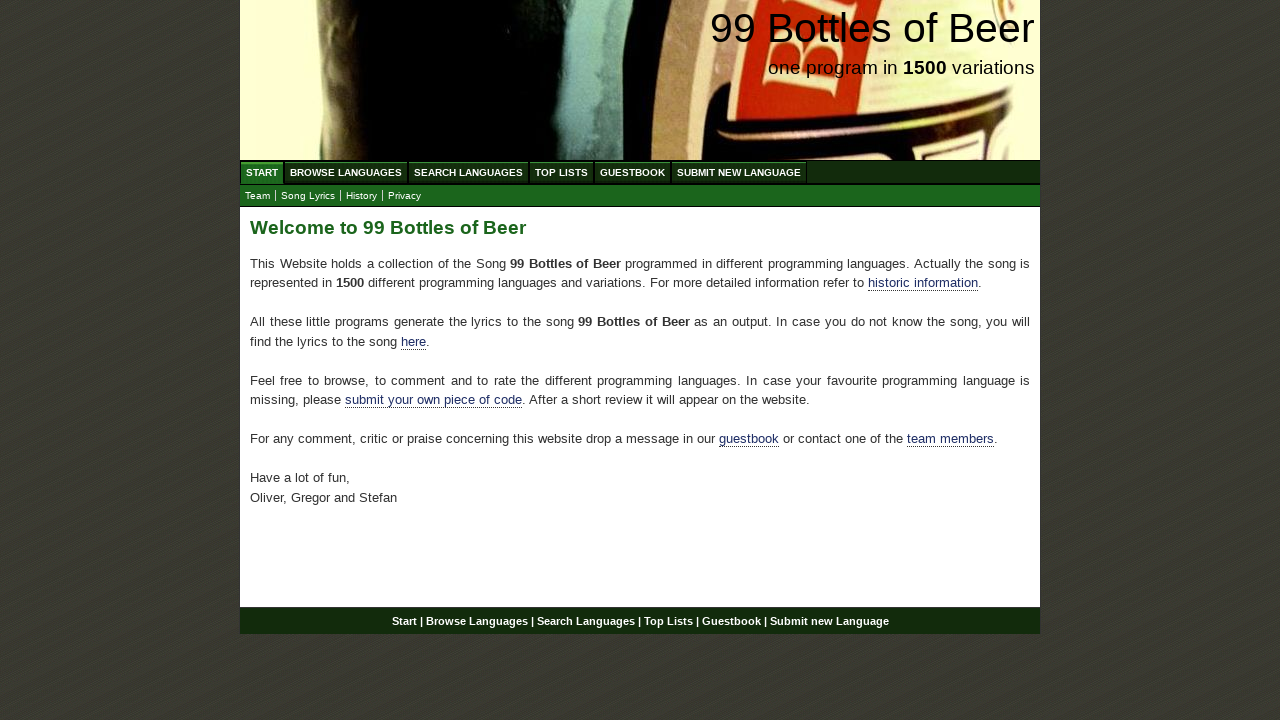

Clicked Browse Languages link in menu at (346, 172) on xpath=//ul[@id='menu']/li/a[@href='/abc.html']
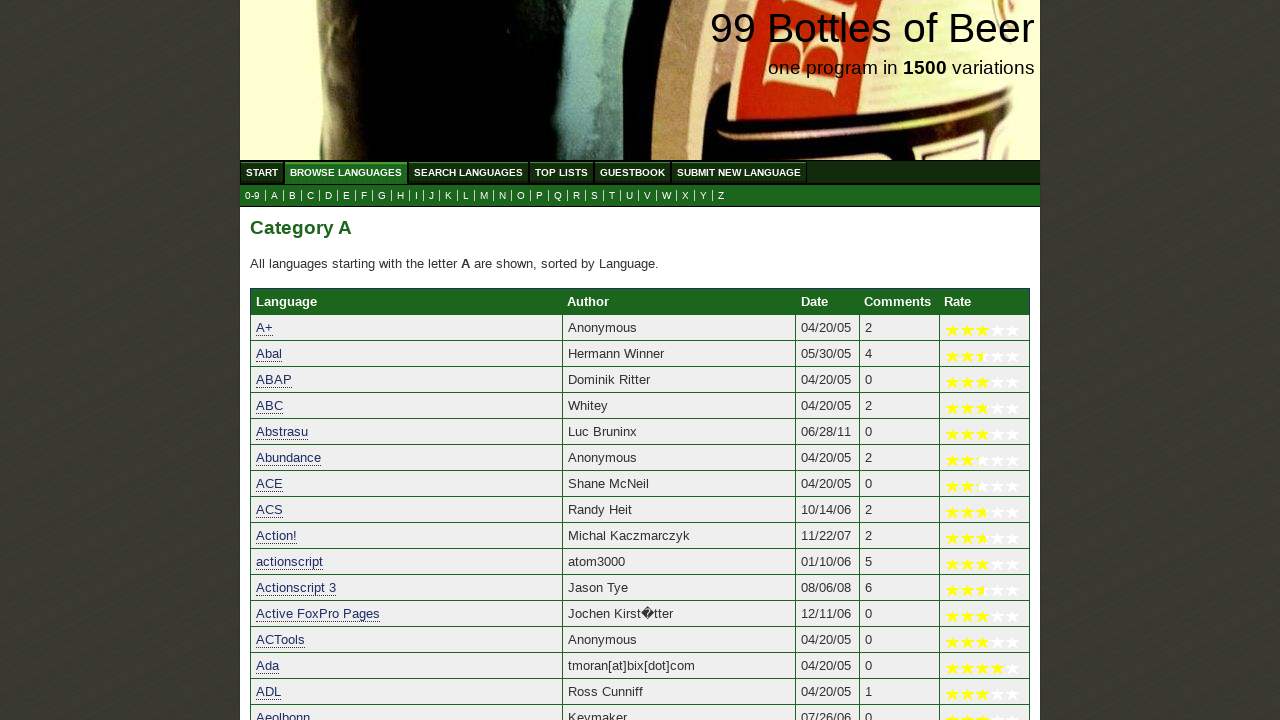

Clicked letter J submenu link to filter languages at (432, 196) on xpath=//li/a[@href='j.html']
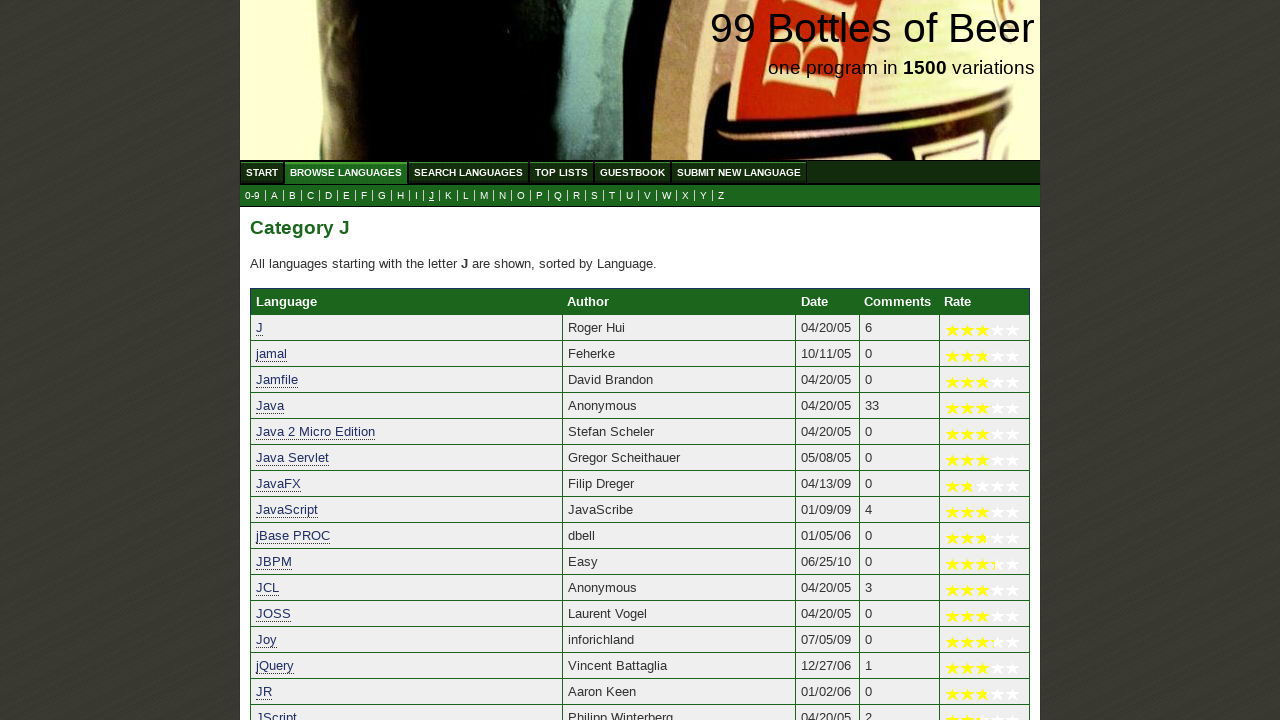

Verified page loaded with languages starting with letter J
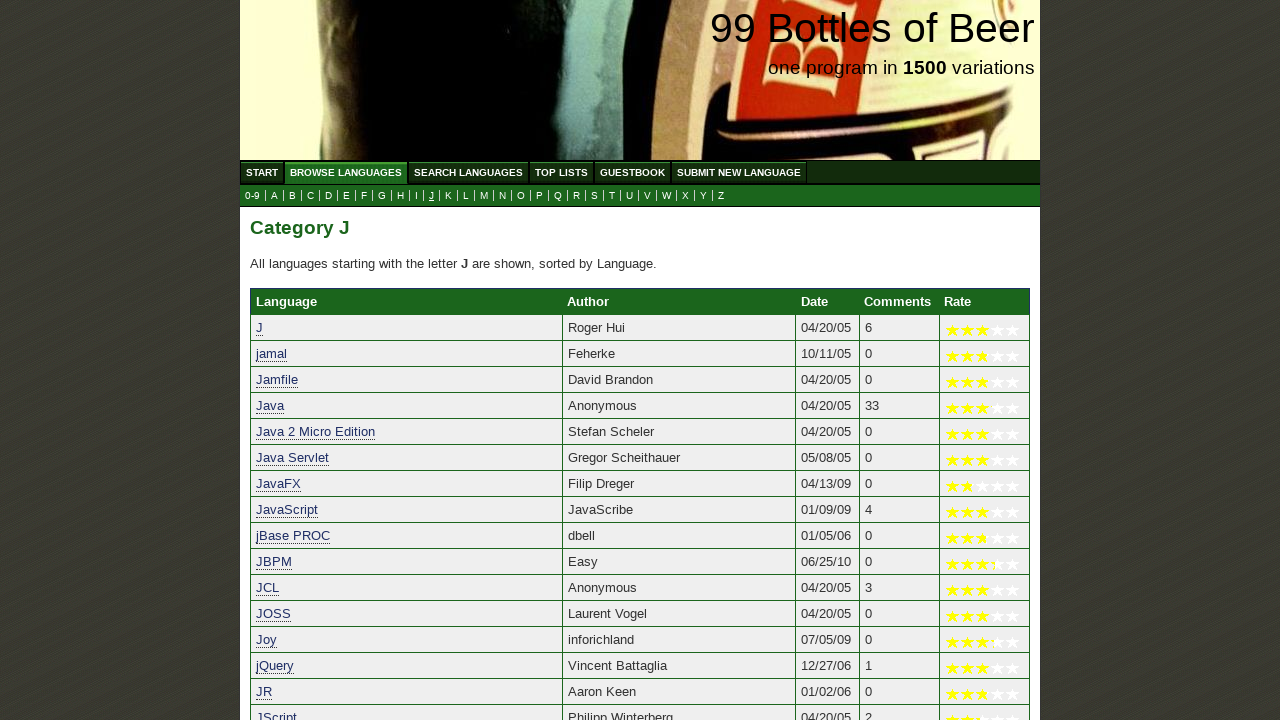

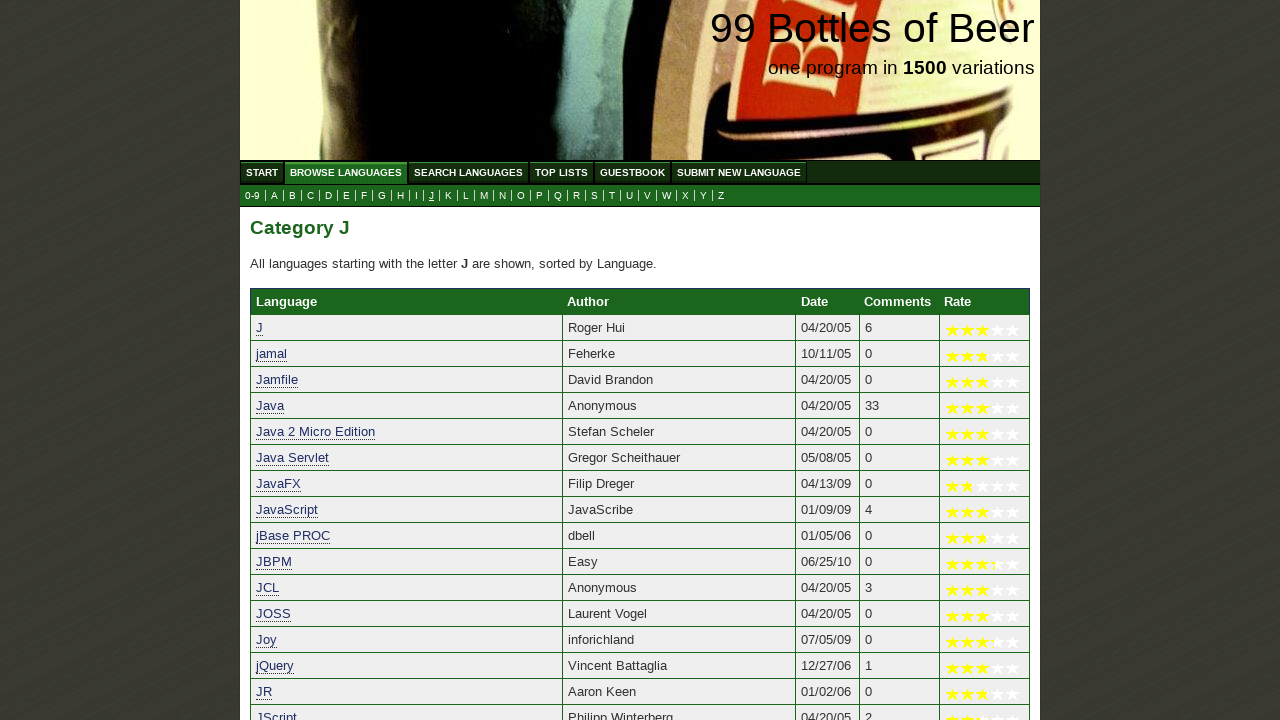